Tests drag and drop functionality by dragging a draggable element and dropping it onto a droppable target area on the jQuery UI demo page.

Starting URL: http://jqueryui.com/resources/demos/droppable/default.html

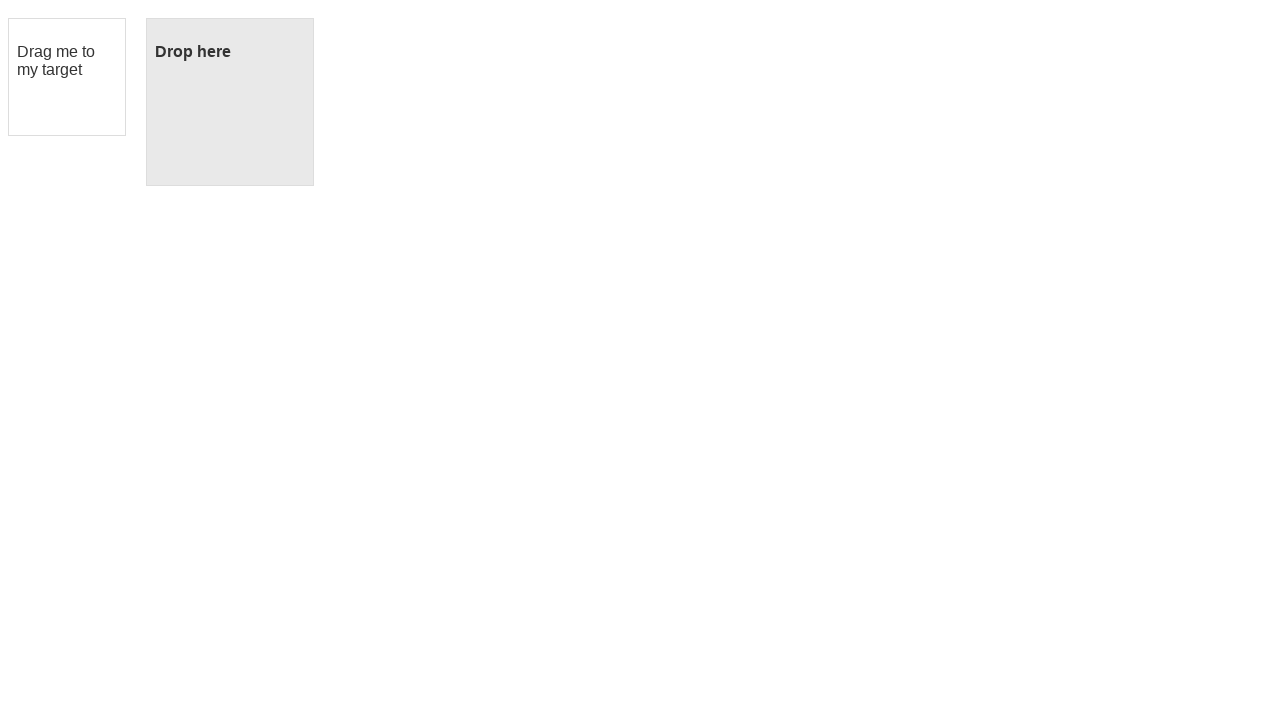

Waited for draggable element to be visible
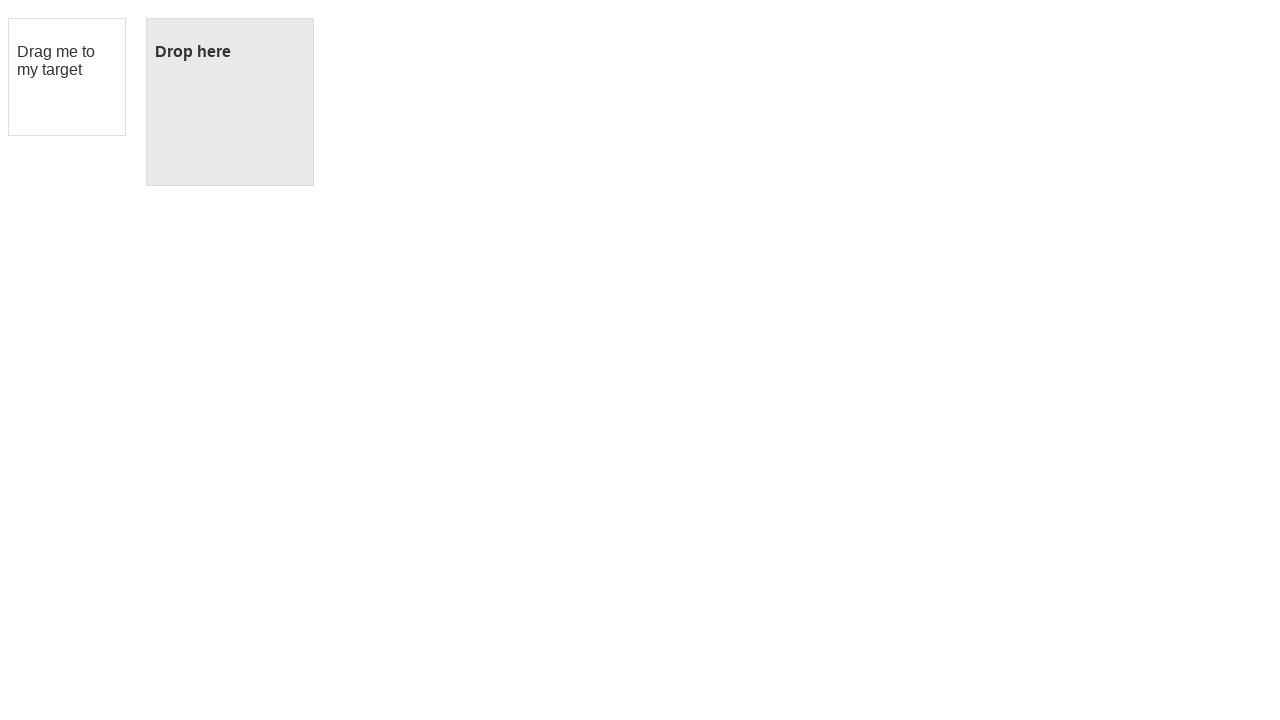

Waited for droppable target area to be visible
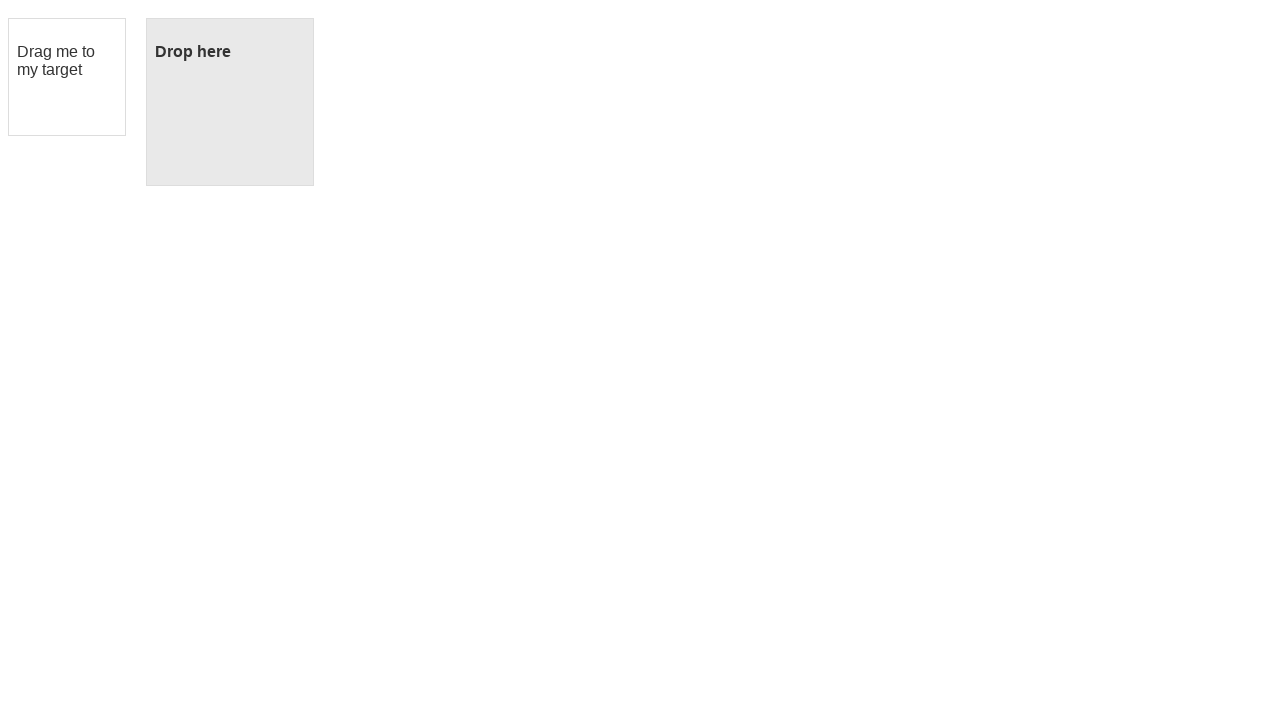

Dragged draggable element and dropped it onto droppable target at (230, 102)
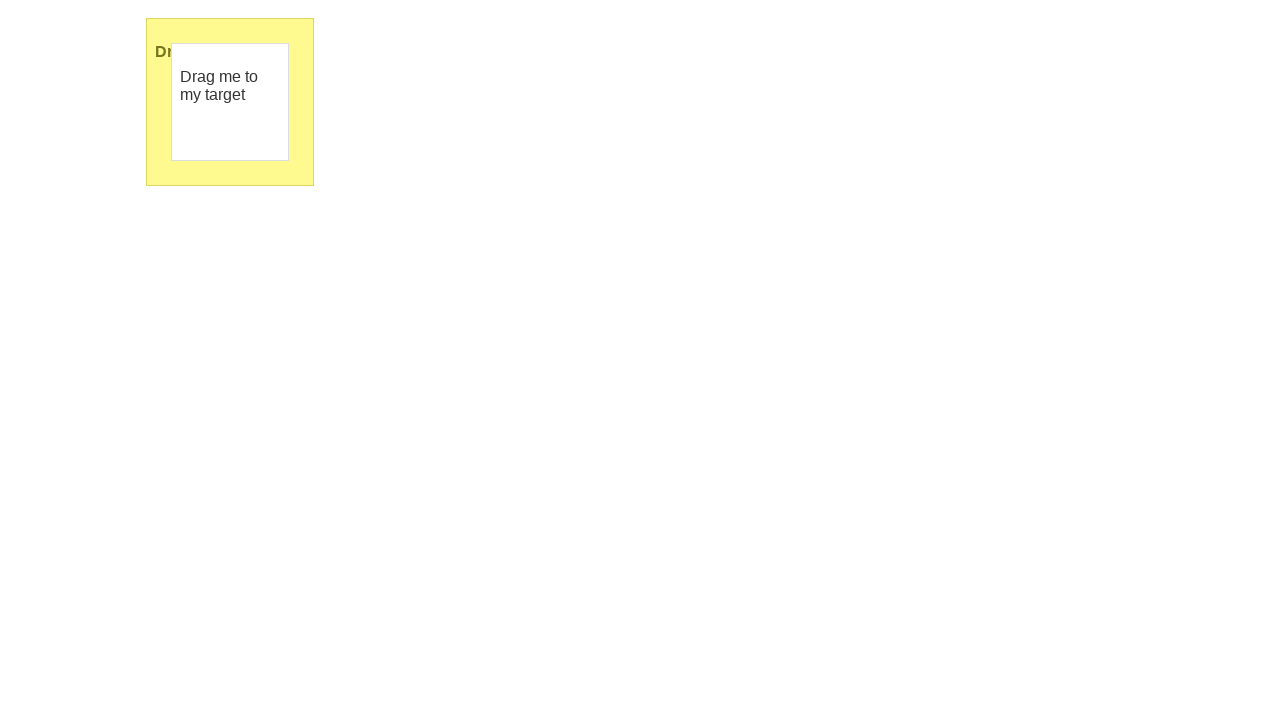

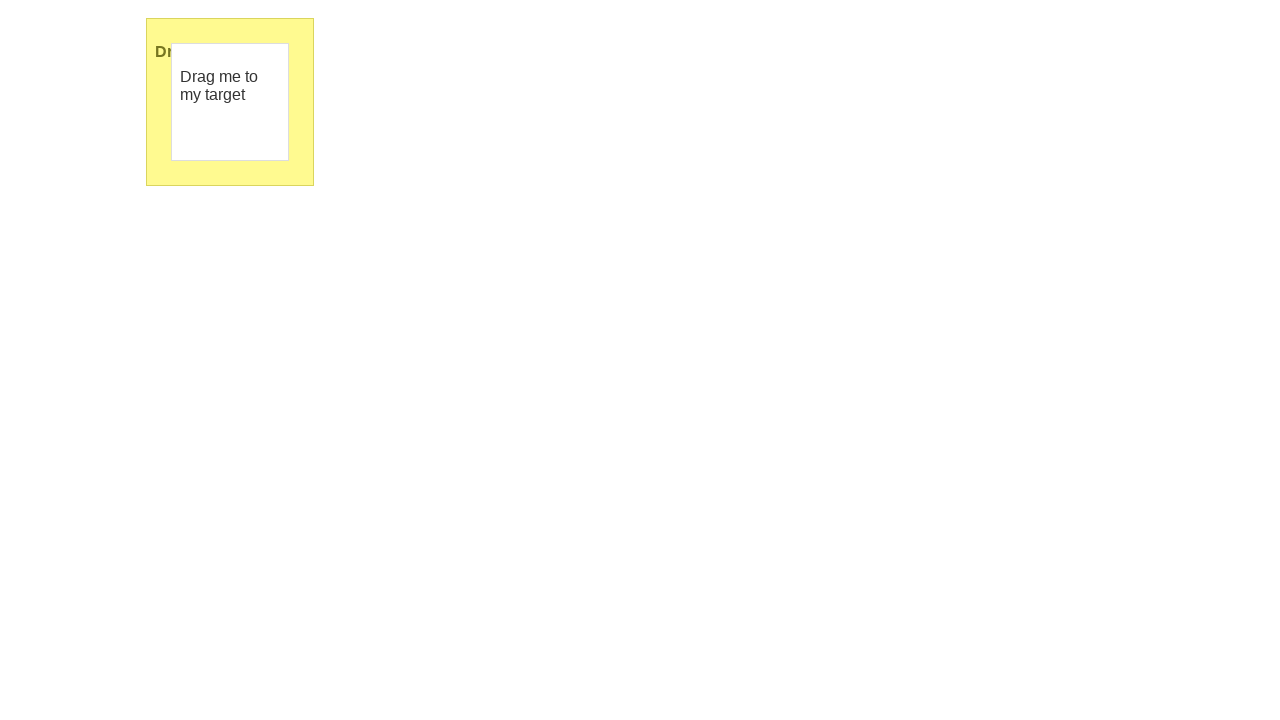